Tests iframe handling and drag-and-drop functionality on jQuery UI demo page by switching to an iframe and interacting with draggable elements

Starting URL: http://jqueryui.com/droppable/

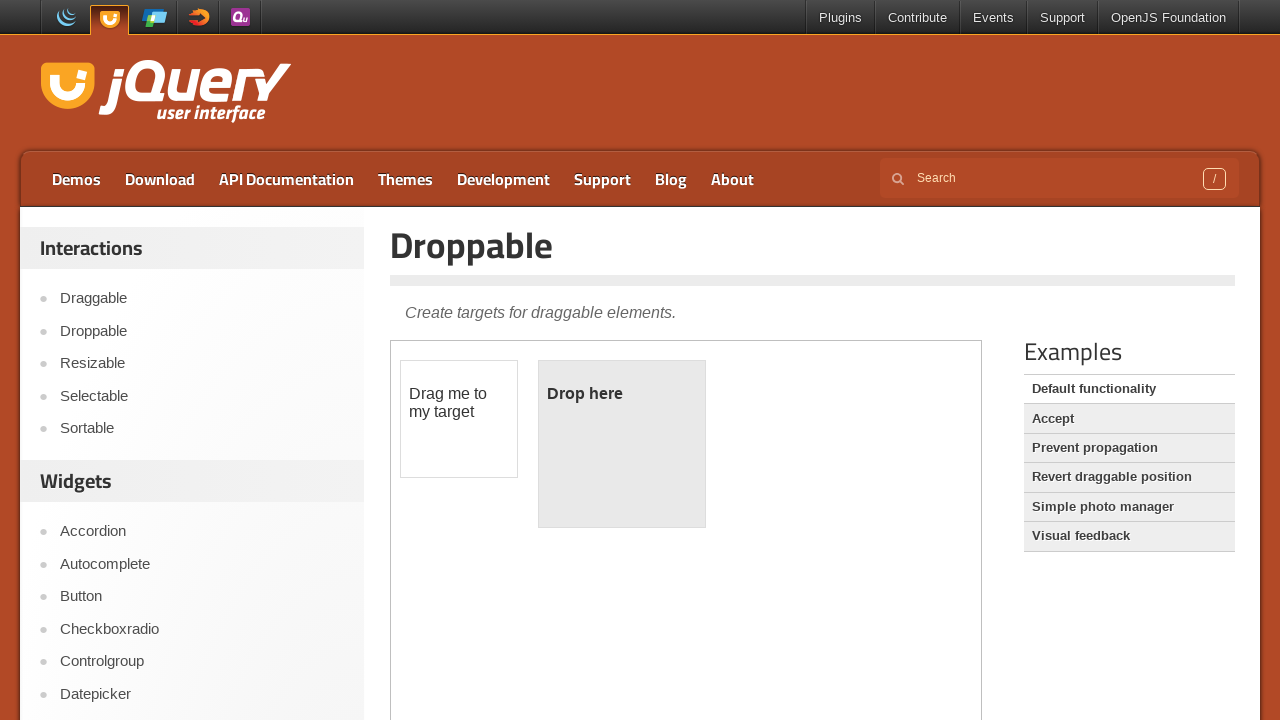

Located iframe.demo-frame containing the jQuery UI droppable demo
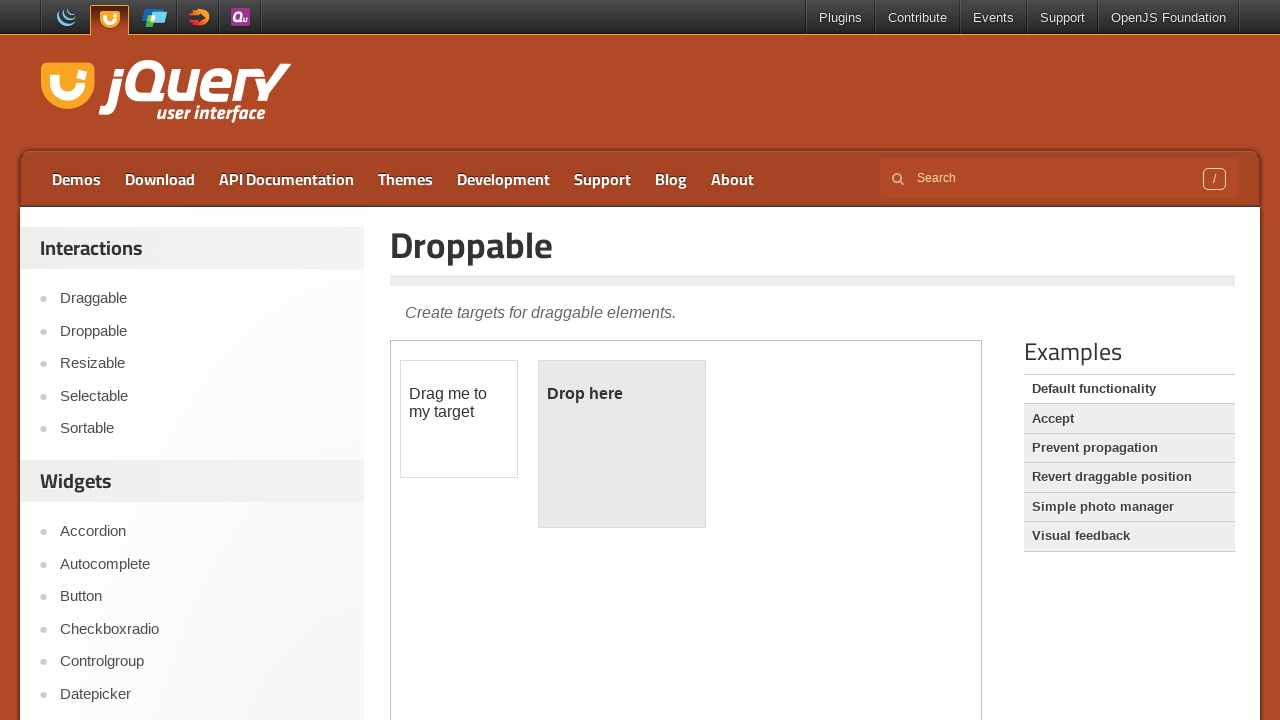

Located draggable element with id='draggable' inside iframe
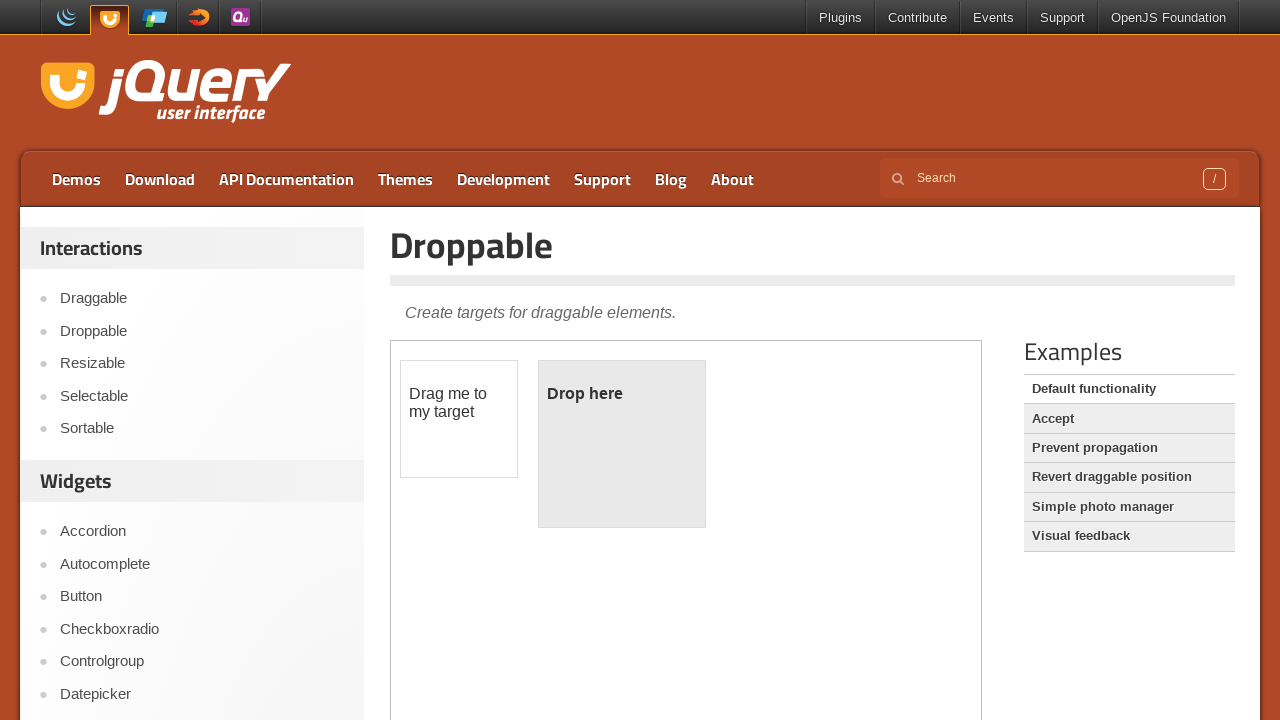

Located droppable element with id='droppable' inside iframe
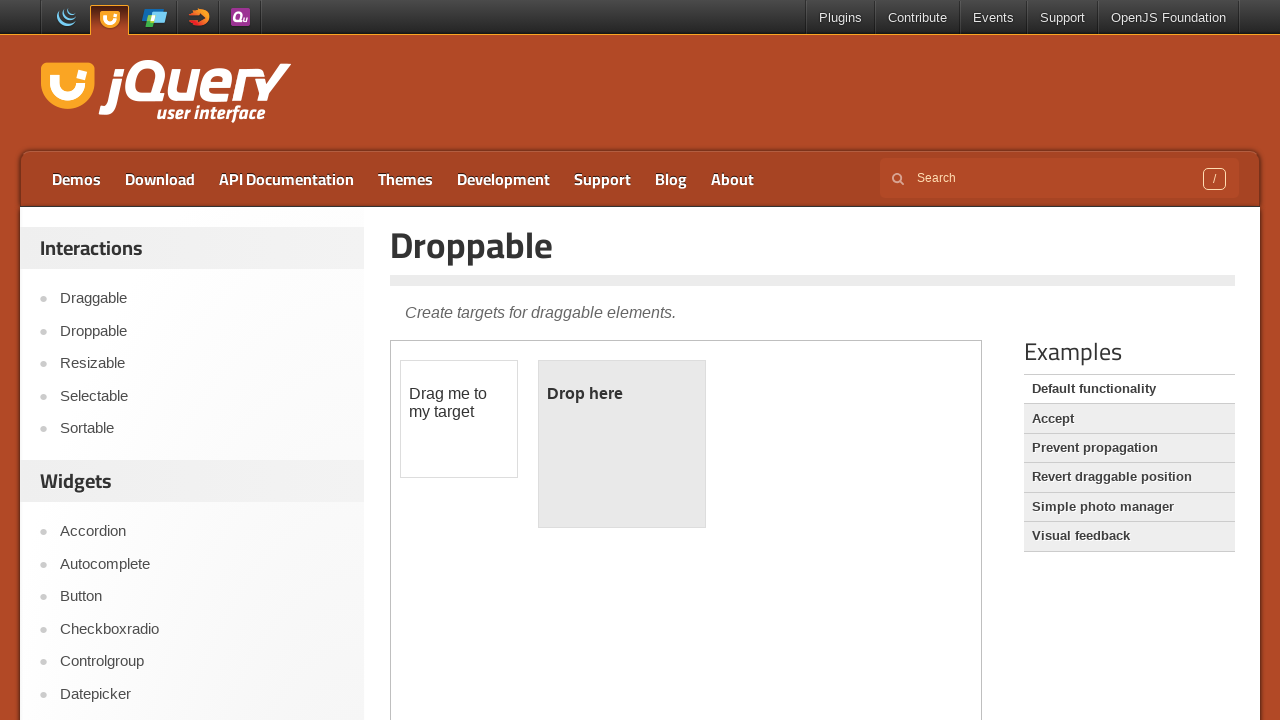

Performed drag and drop operation from draggable to droppable element at (622, 444)
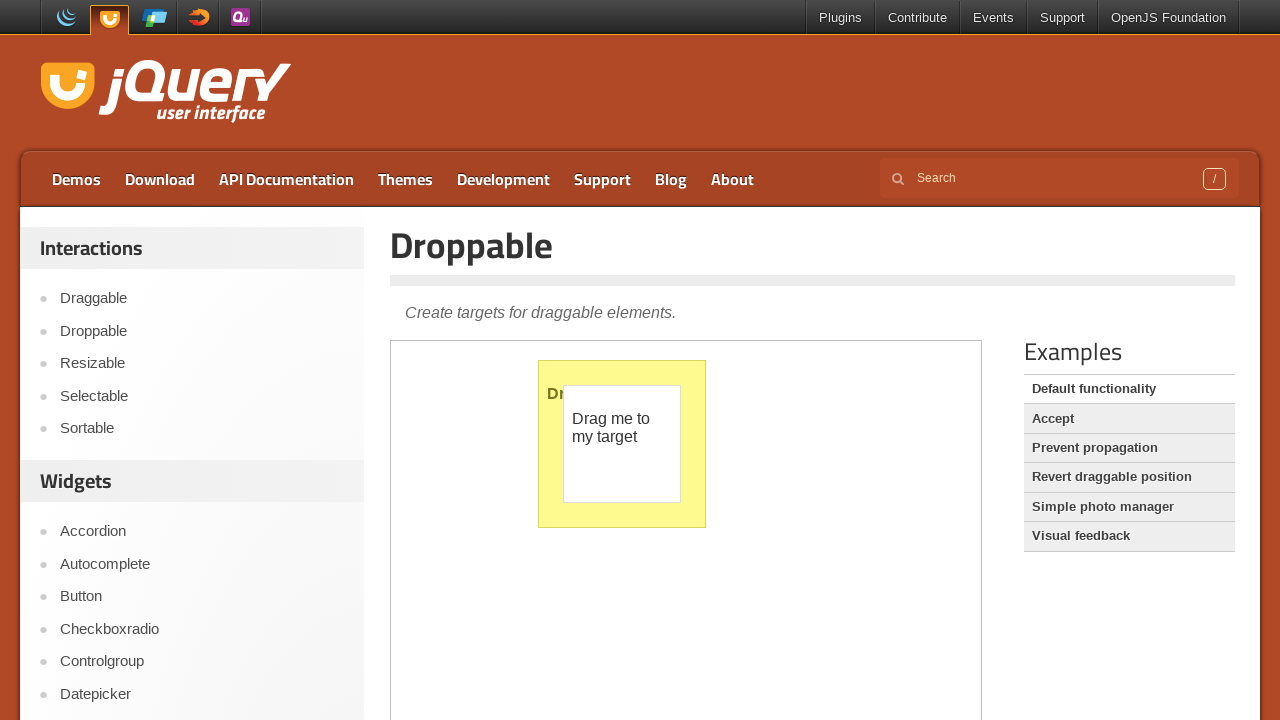

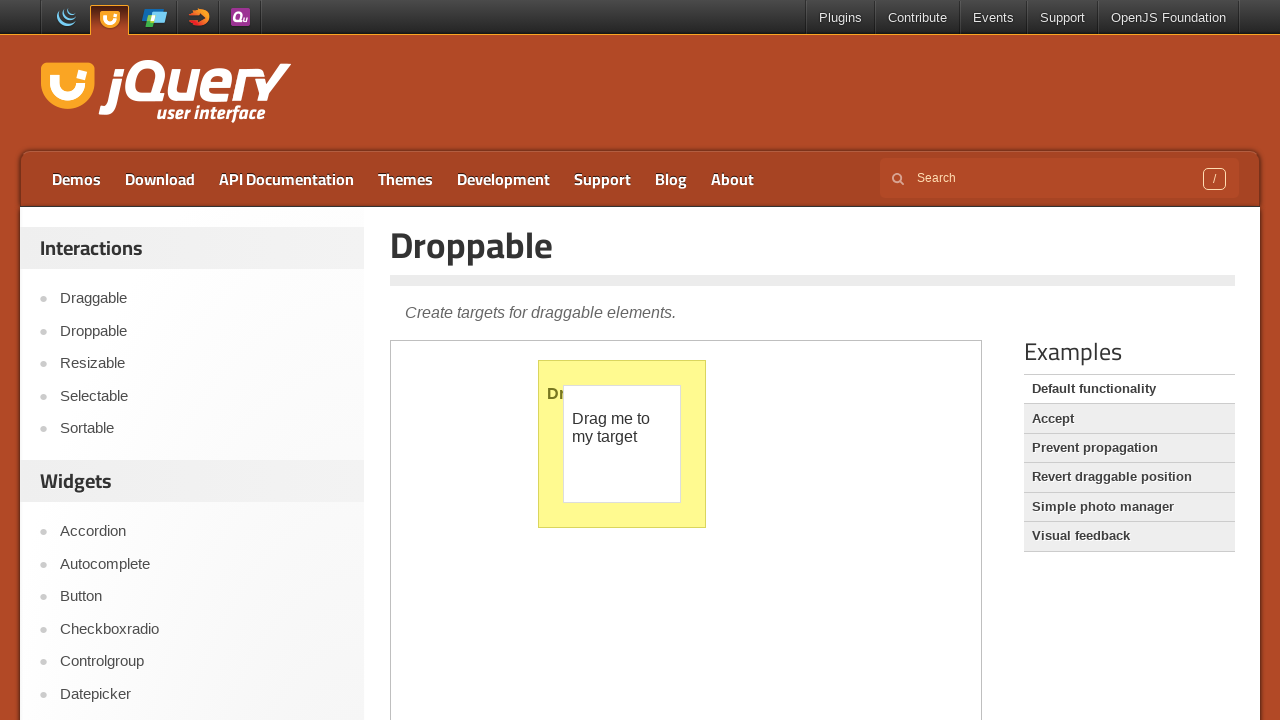